Tests navigation to Submit New Language page via the menu tab

Starting URL: https://www.99-bottles-of-beer.net/

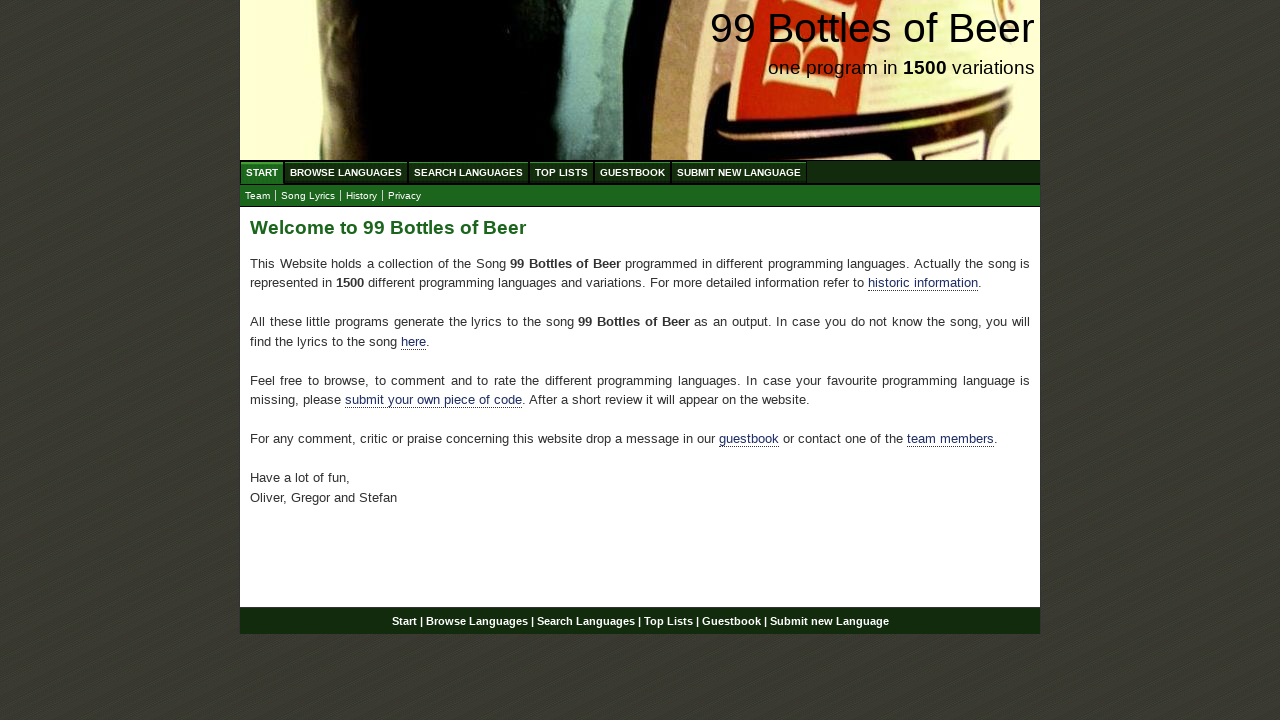

Clicked on Submit New Language tab in the menu at (739, 172) on ul#menu a[href='/submitnewlanguage.html']
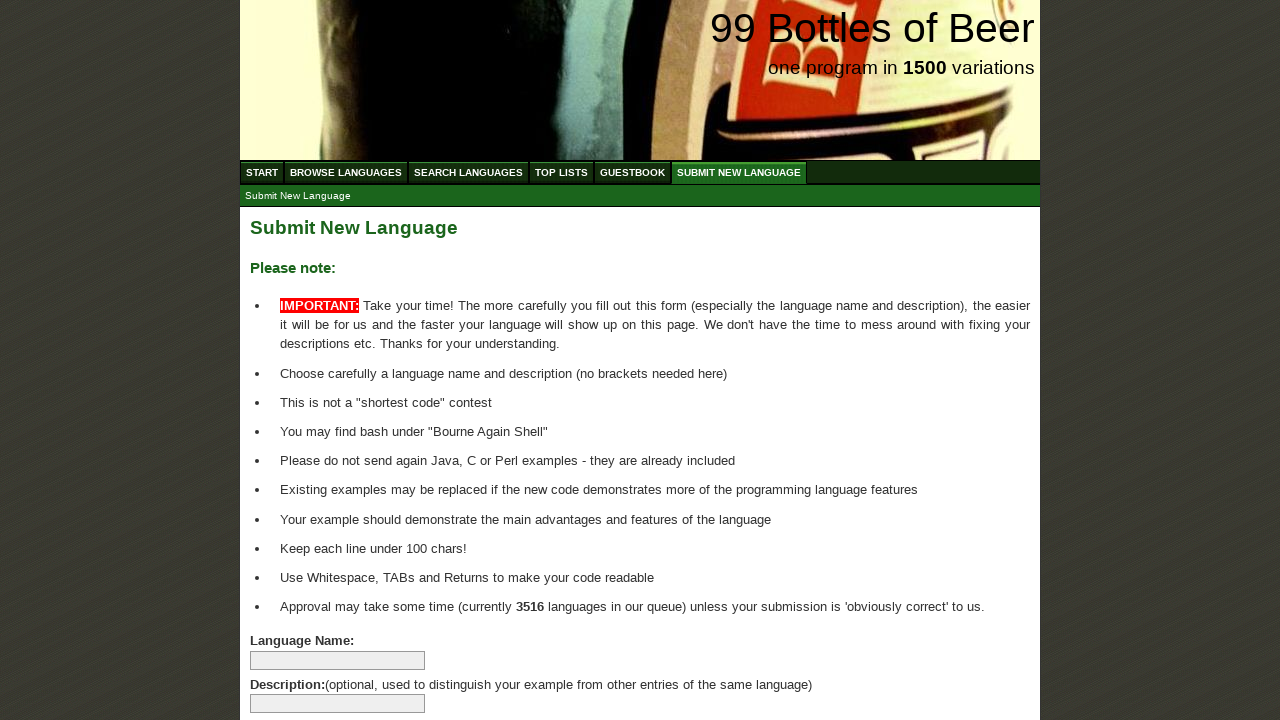

Successfully navigated to Submit New Language page
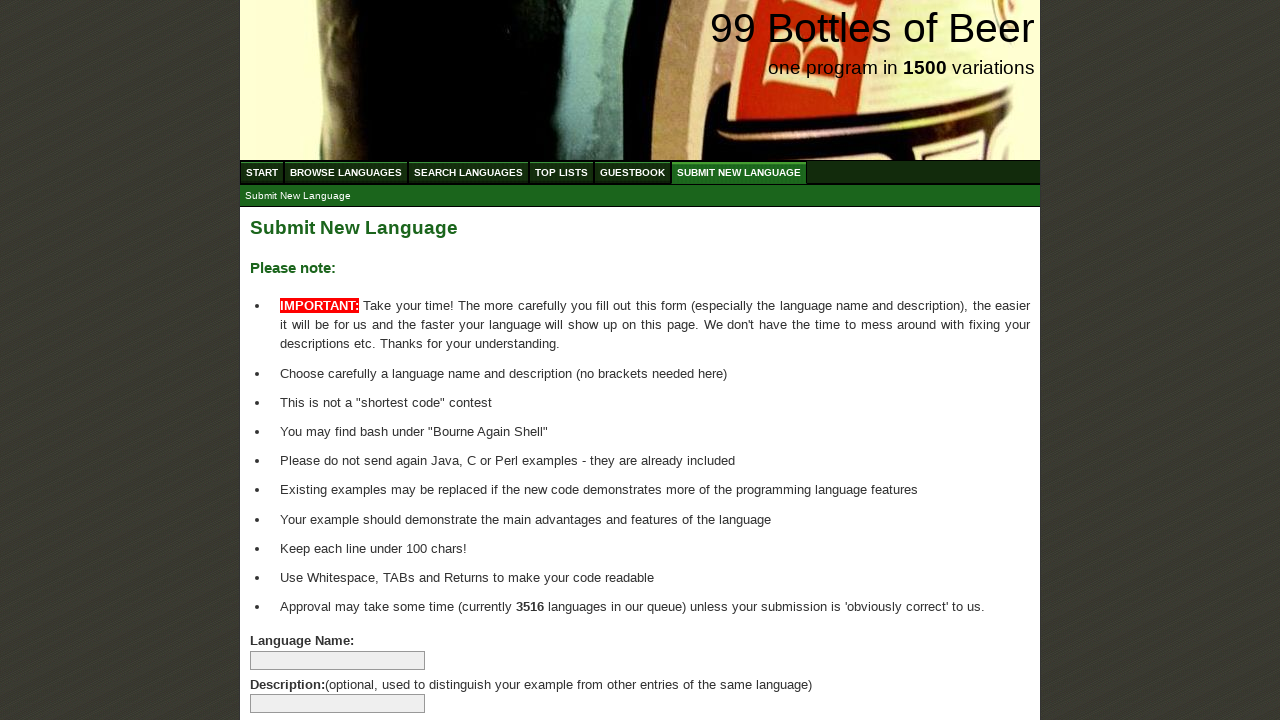

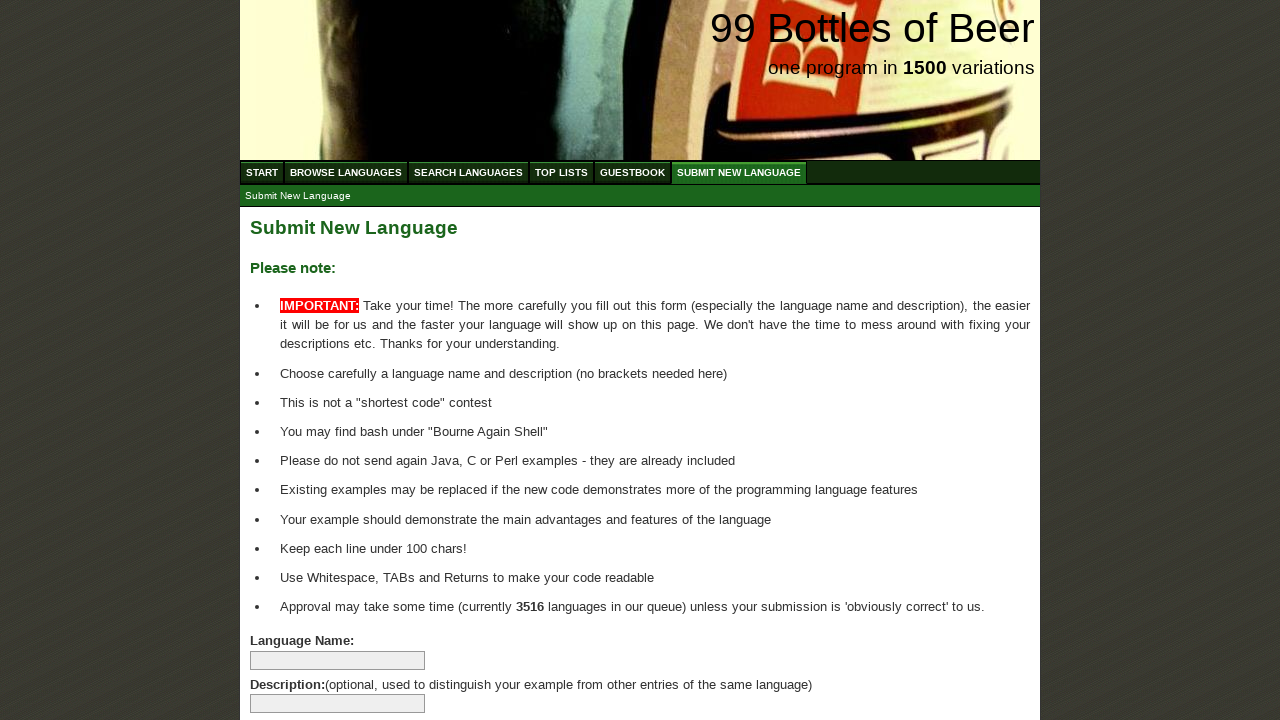